Tests registration form by filling in required fields (first name, last name, email) and verifying successful registration message

Starting URL: http://suninjuly.github.io/registration1.html

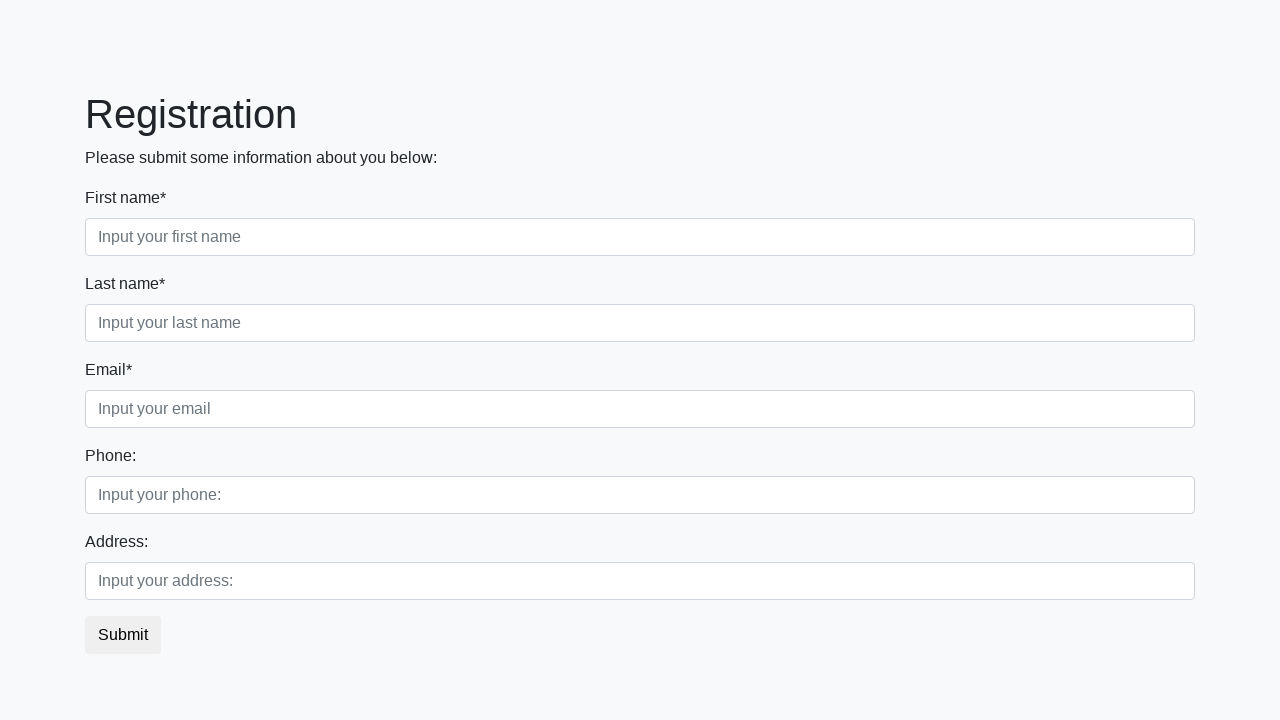

Filled first name field with 'Ivan' on //div[@class='first_block']//input[@class='form-control first']
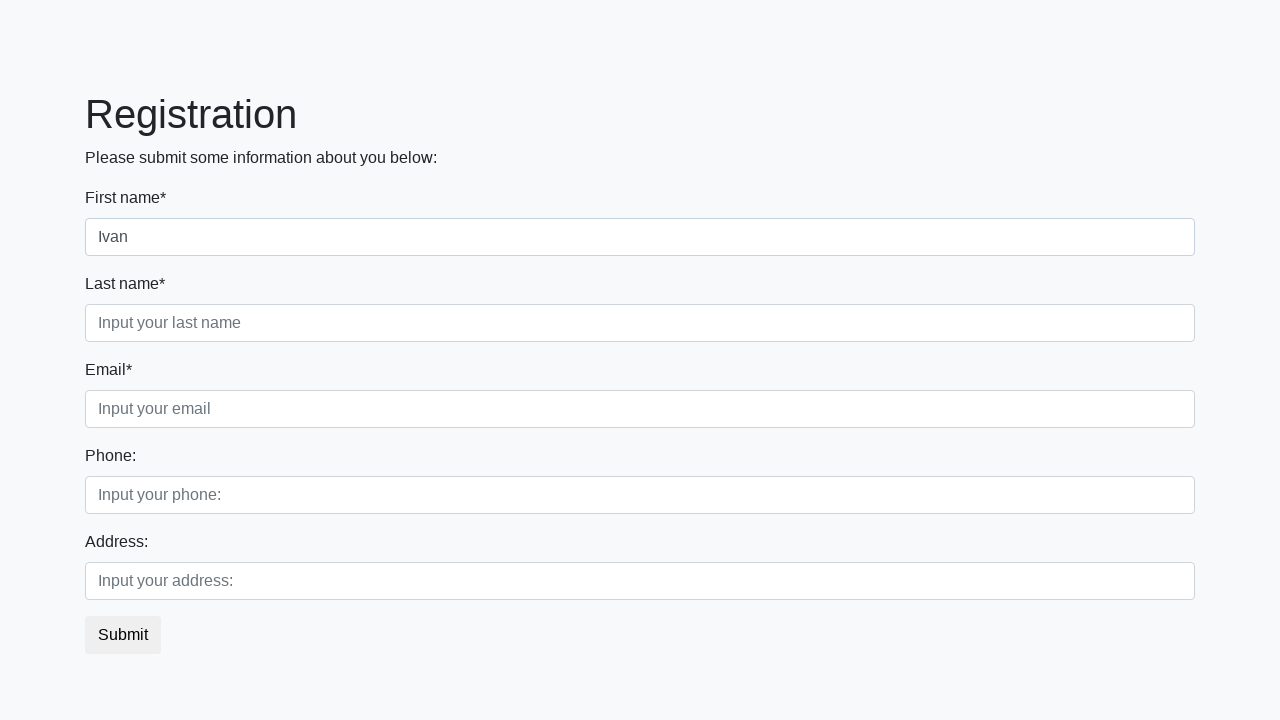

Filled last name field with 'Petrov' on //div[@class='first_block']//input[@class='form-control second']
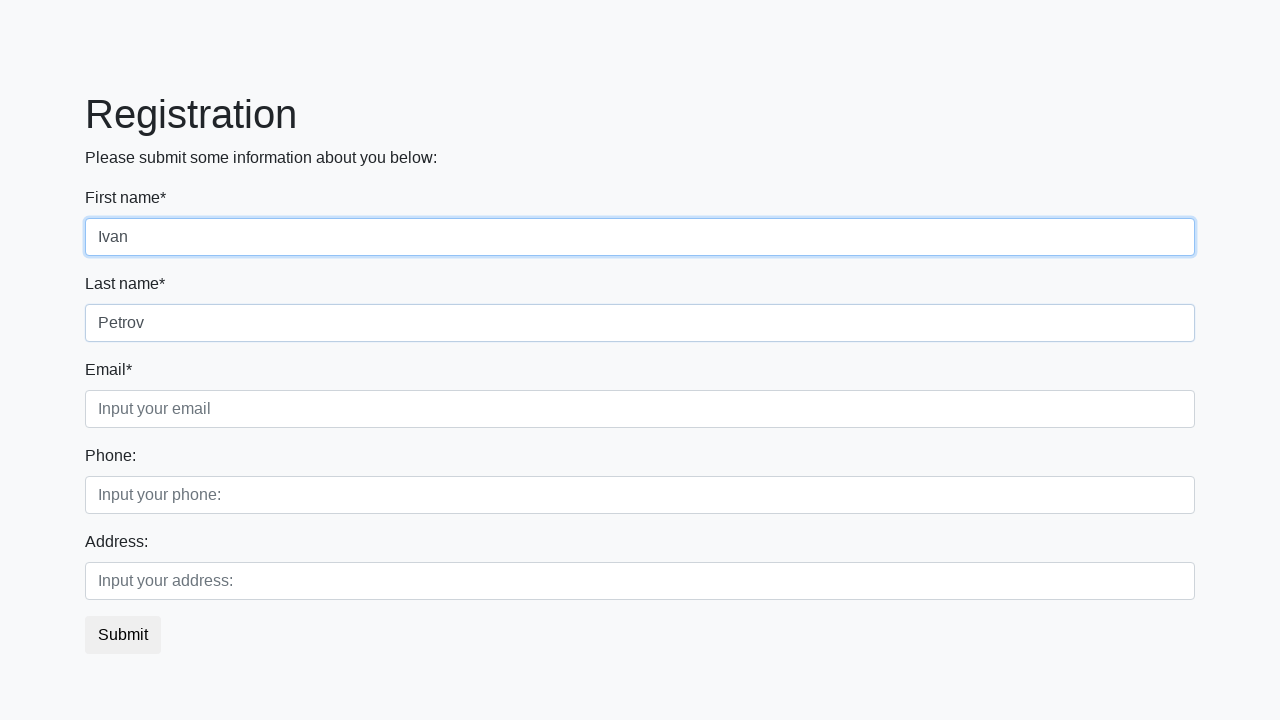

Filled email field with '111@mail.ru' on //div[@class='first_block']//input[@class='form-control third']
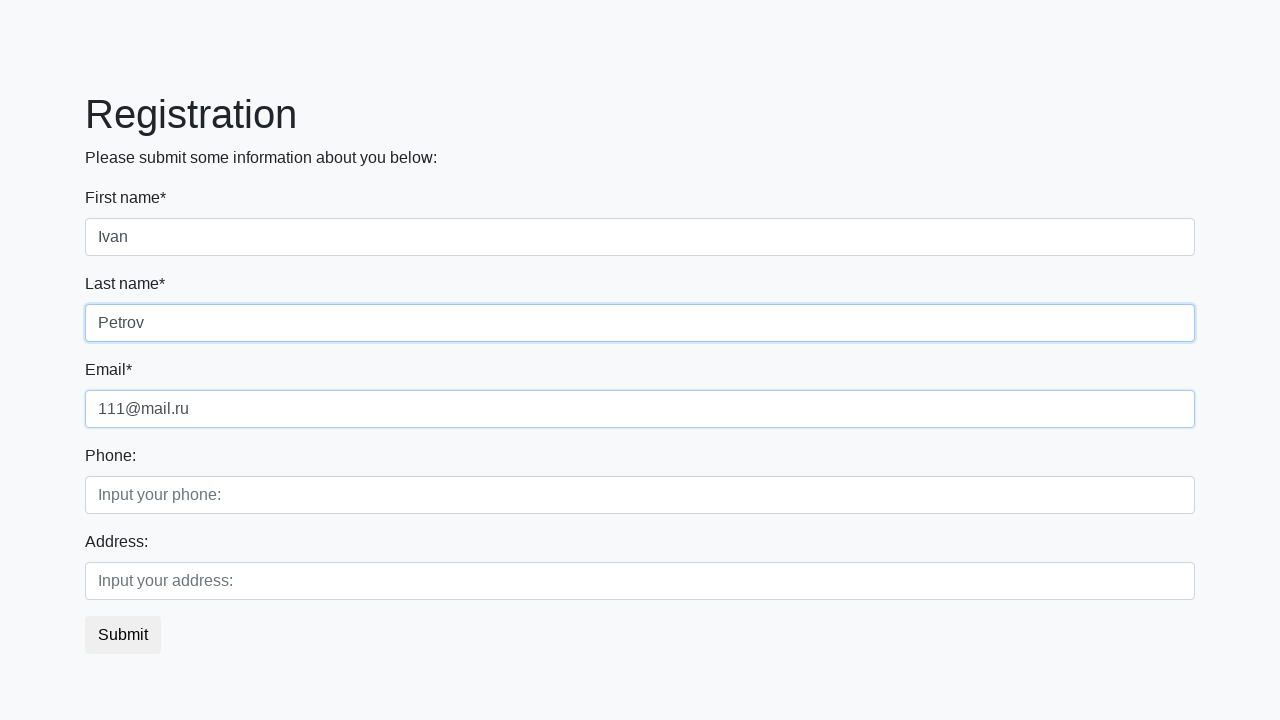

Clicked submit button to register at (123, 635) on button.btn
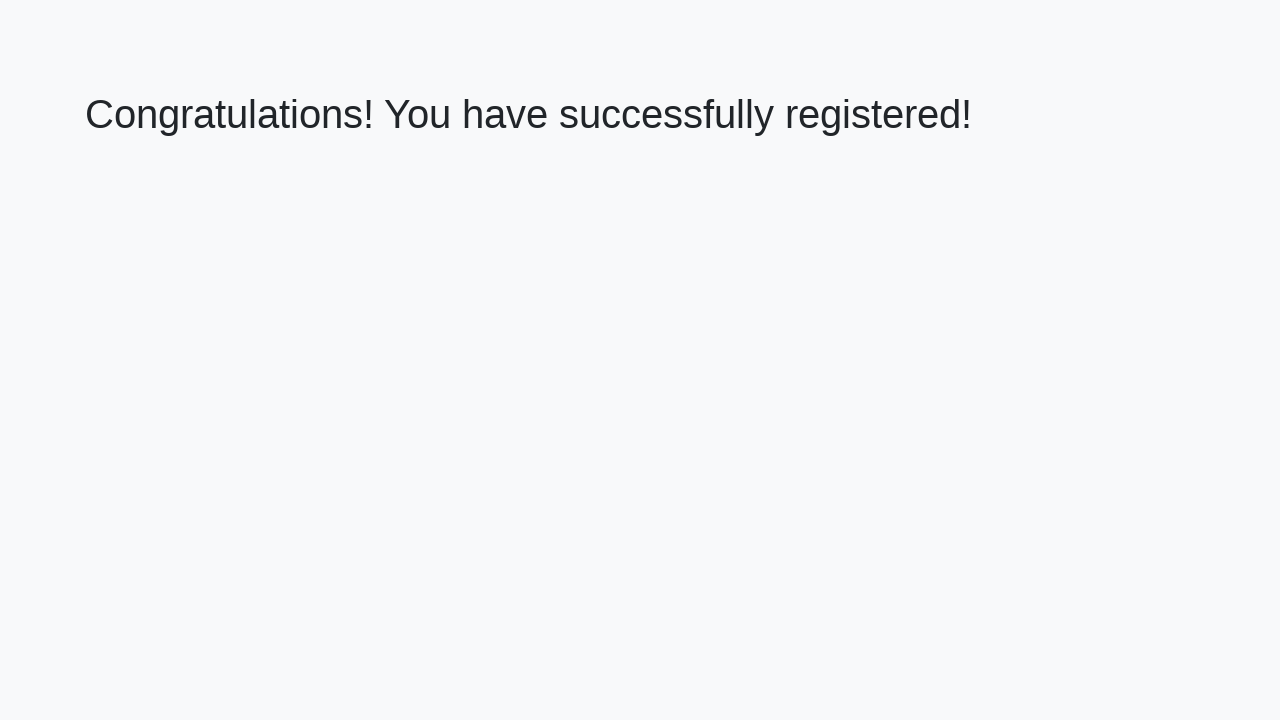

Success page loaded with h1 heading
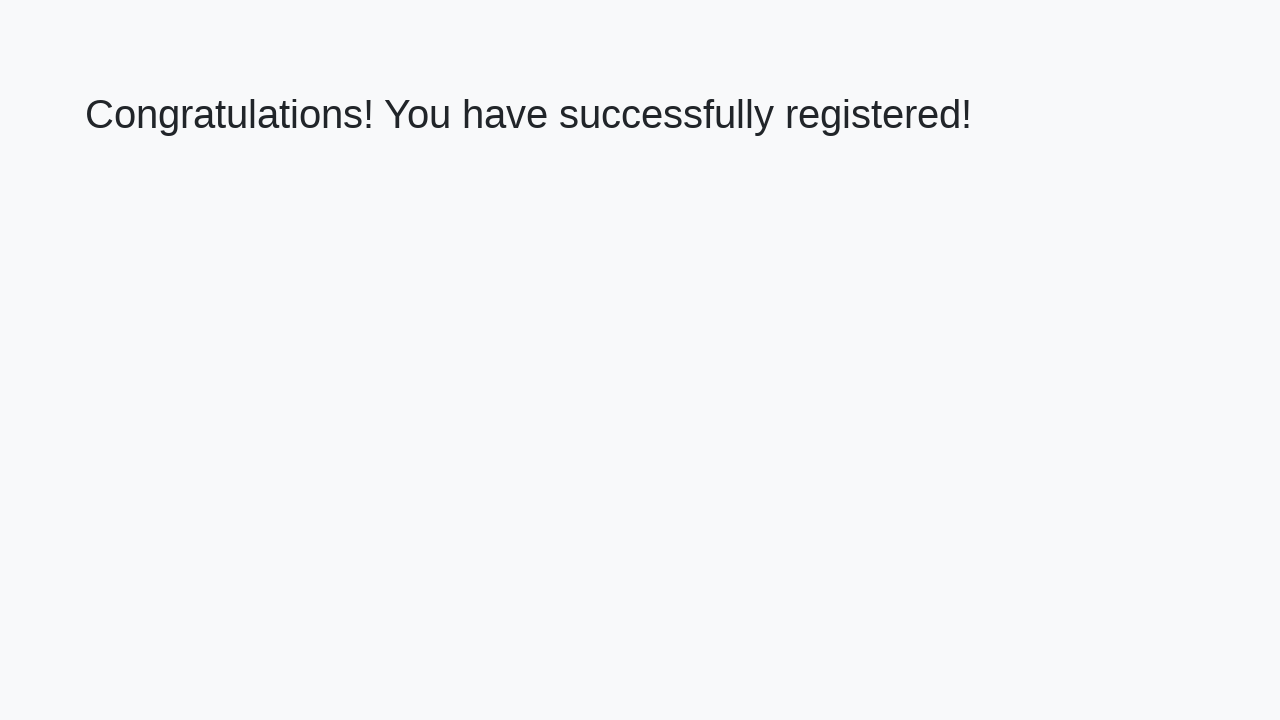

Located success heading element
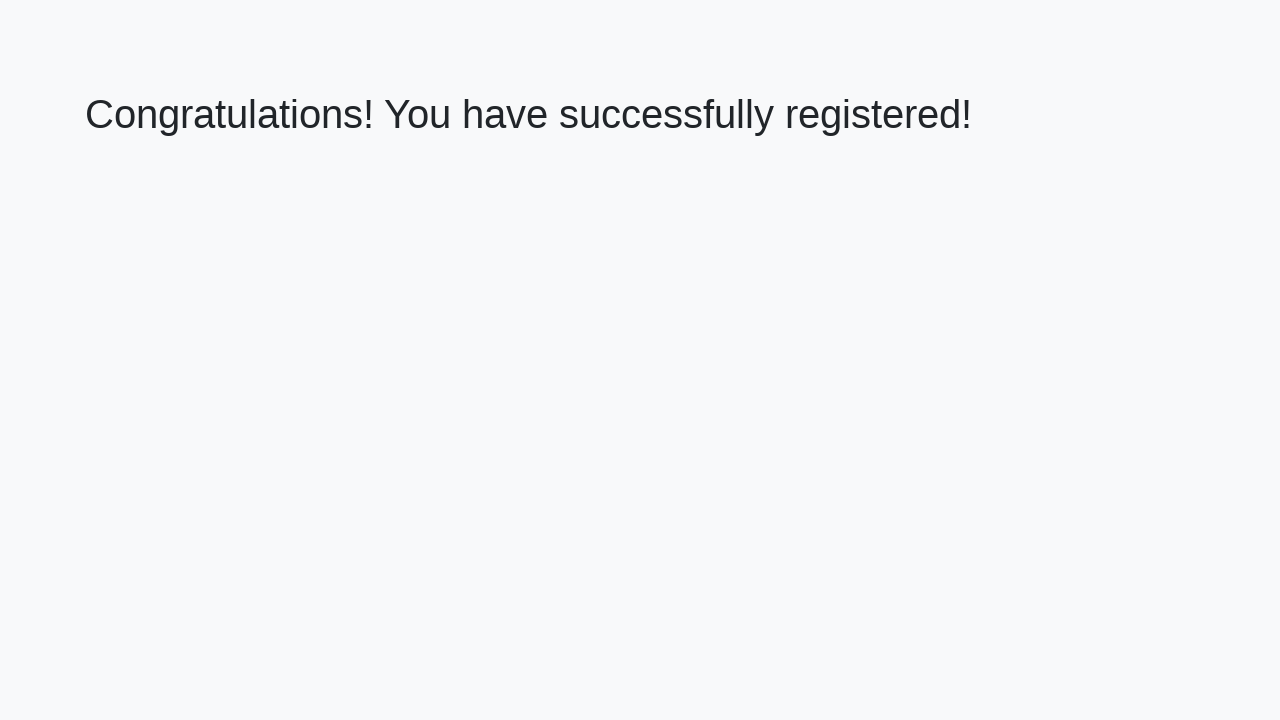

Verified success message: 'Congratulations! You have successfully registered!'
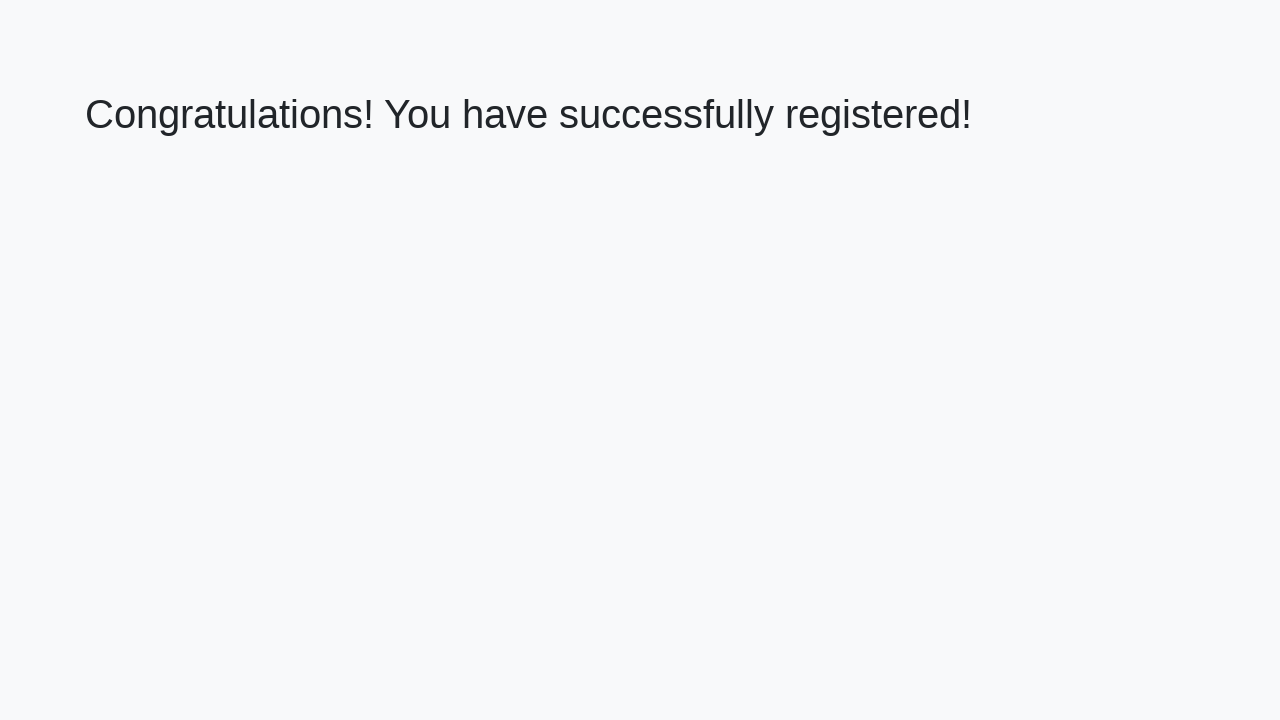

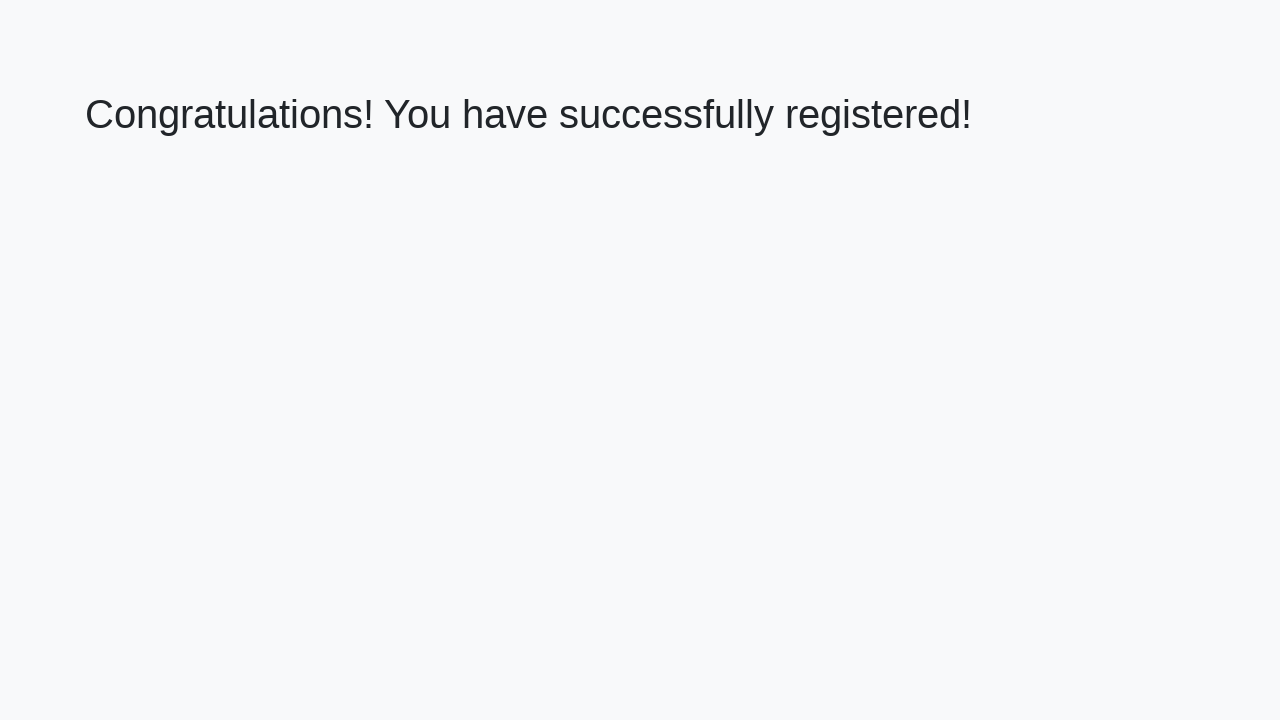